Navigates to Hacker News newest articles page, verifies page elements load correctly, and clicks the "More" button to test pagination functionality.

Starting URL: https://news.ycombinator.com/newest

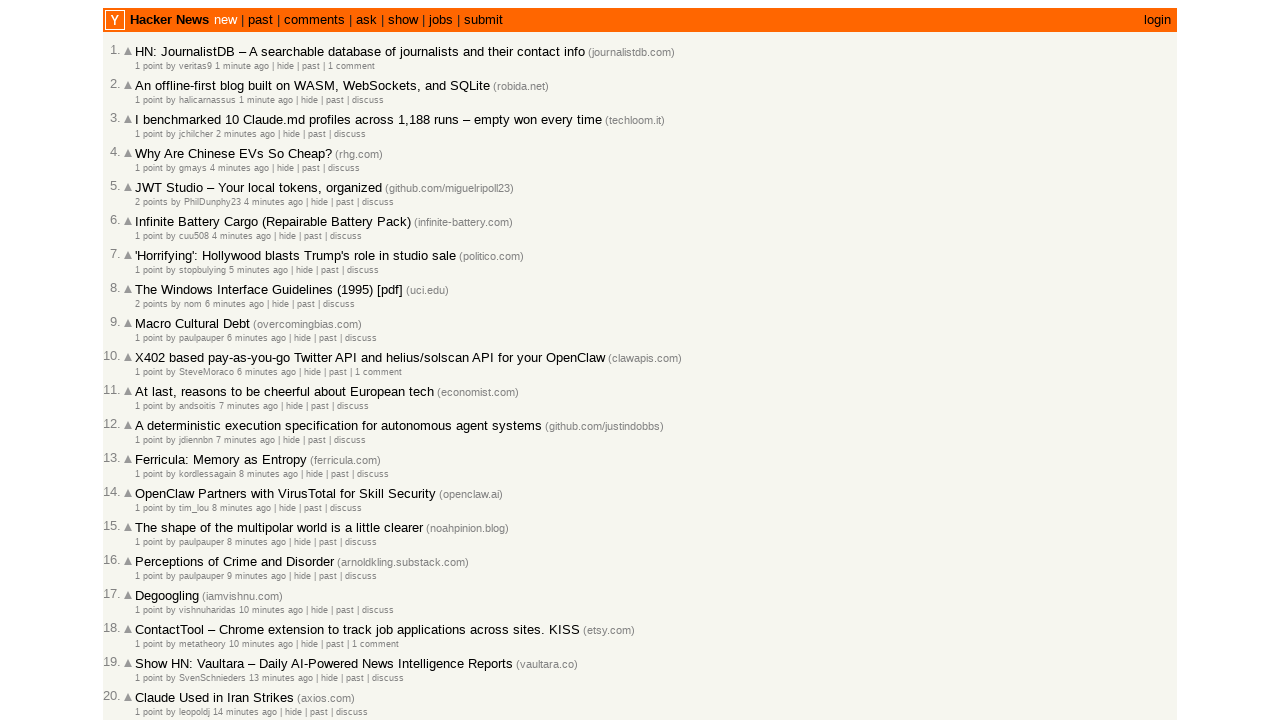

Waited for articles to load on Hacker News newest page
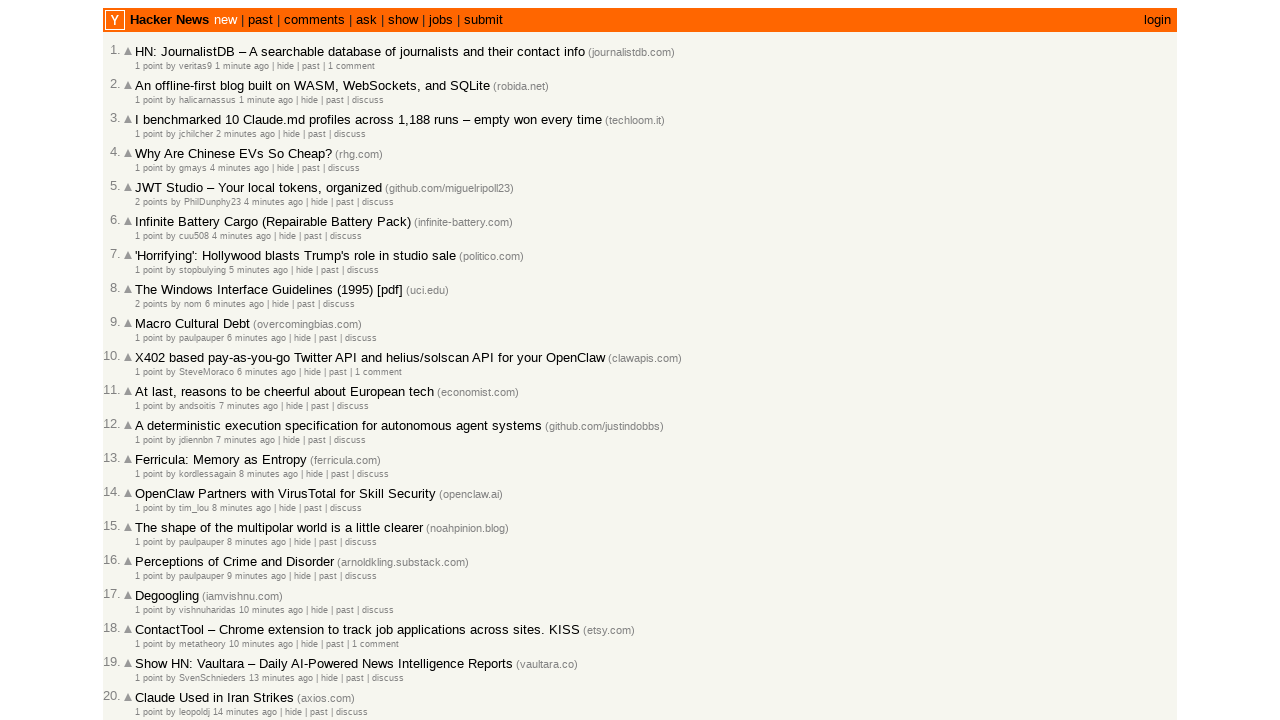

Verified 30 articles are present on the page
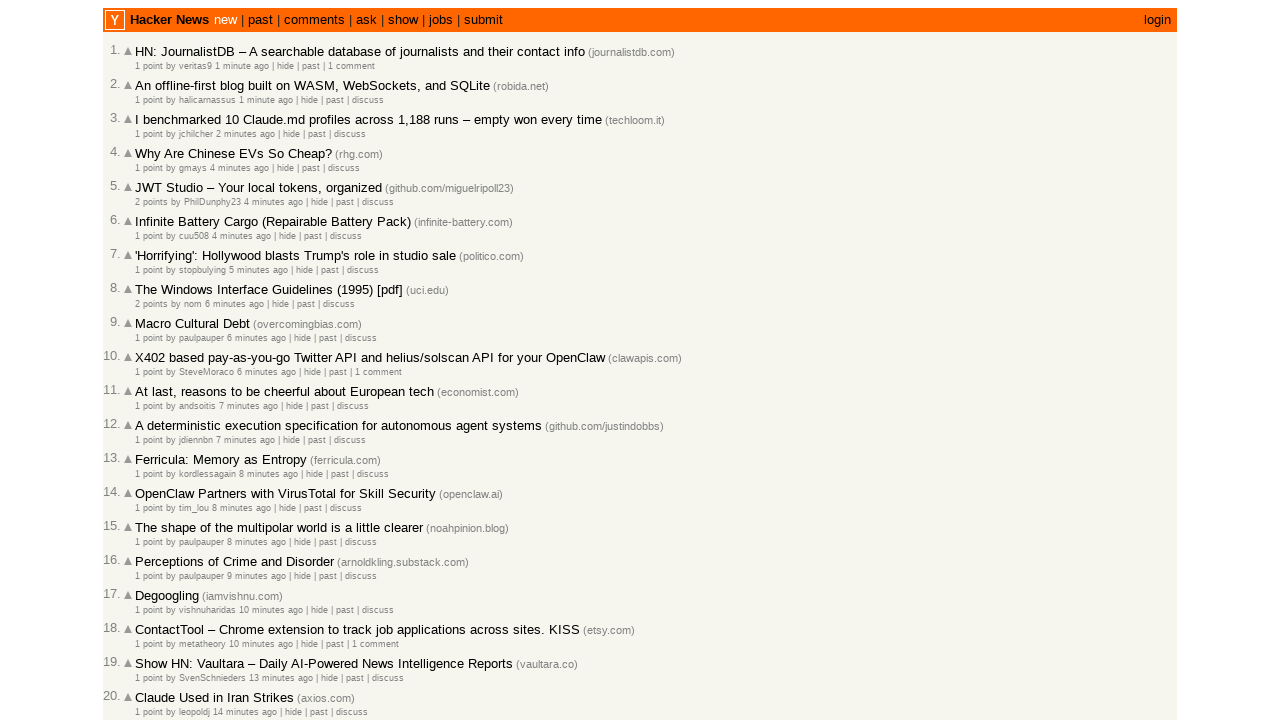

Clicked 'More' button (iteration 1) at (149, 616) on a.morelink
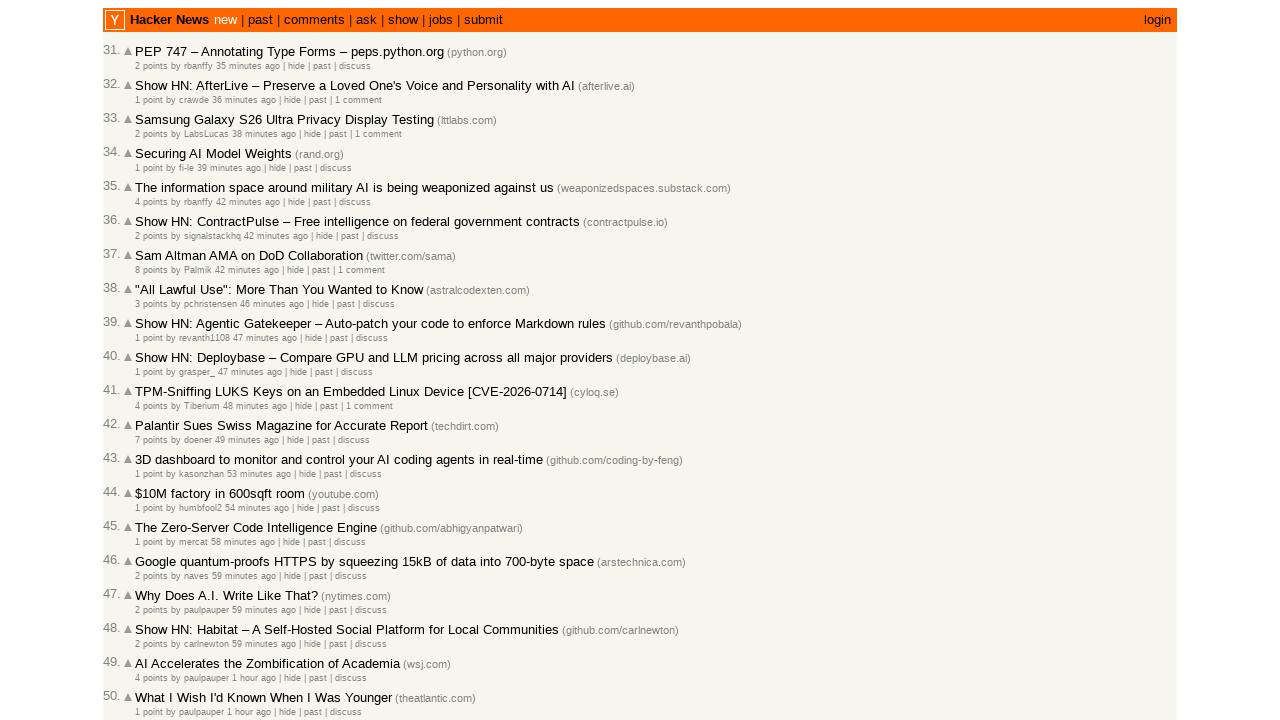

Waited for new articles to load after pagination
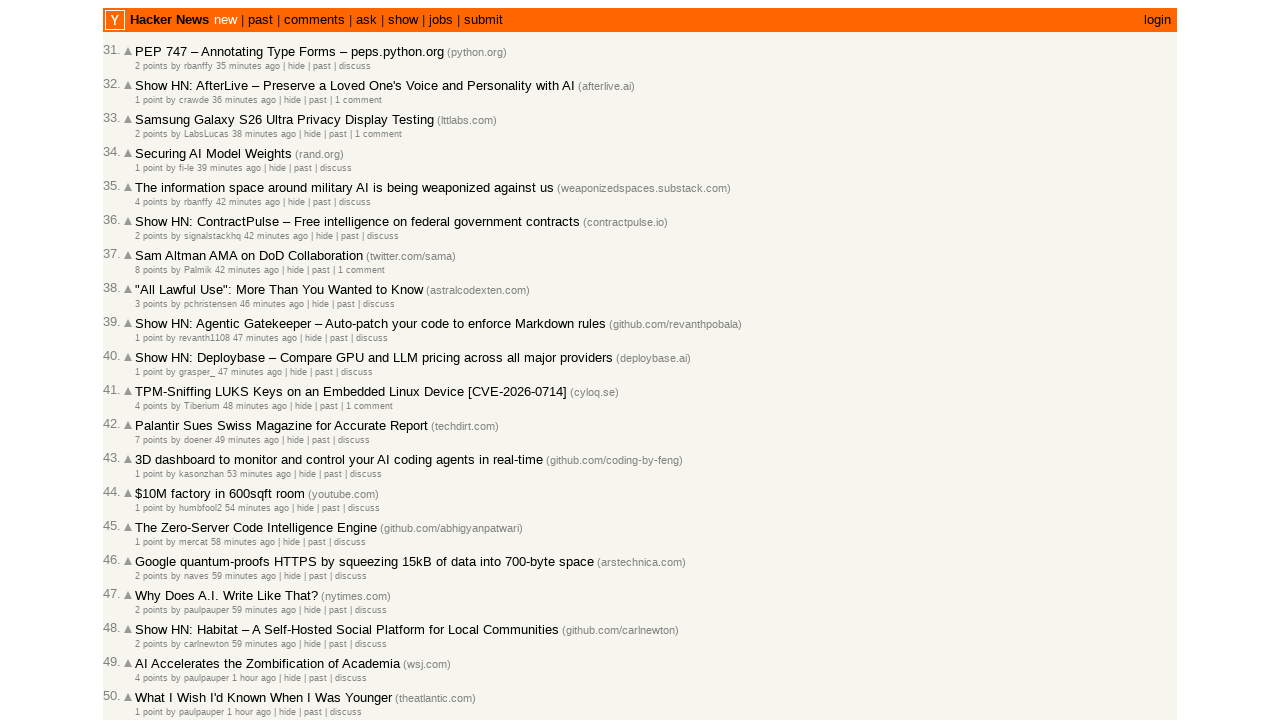

Clicked 'More' button (iteration 2) at (149, 616) on a.morelink
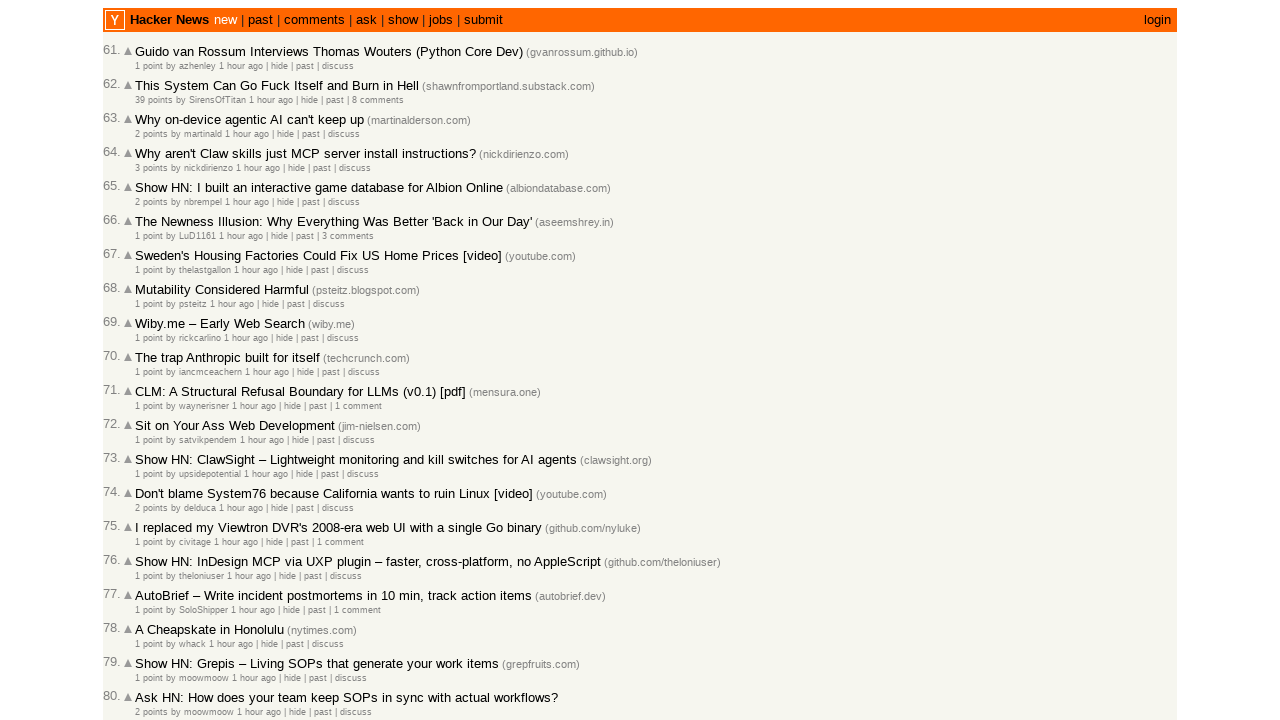

Waited for new articles to load after pagination
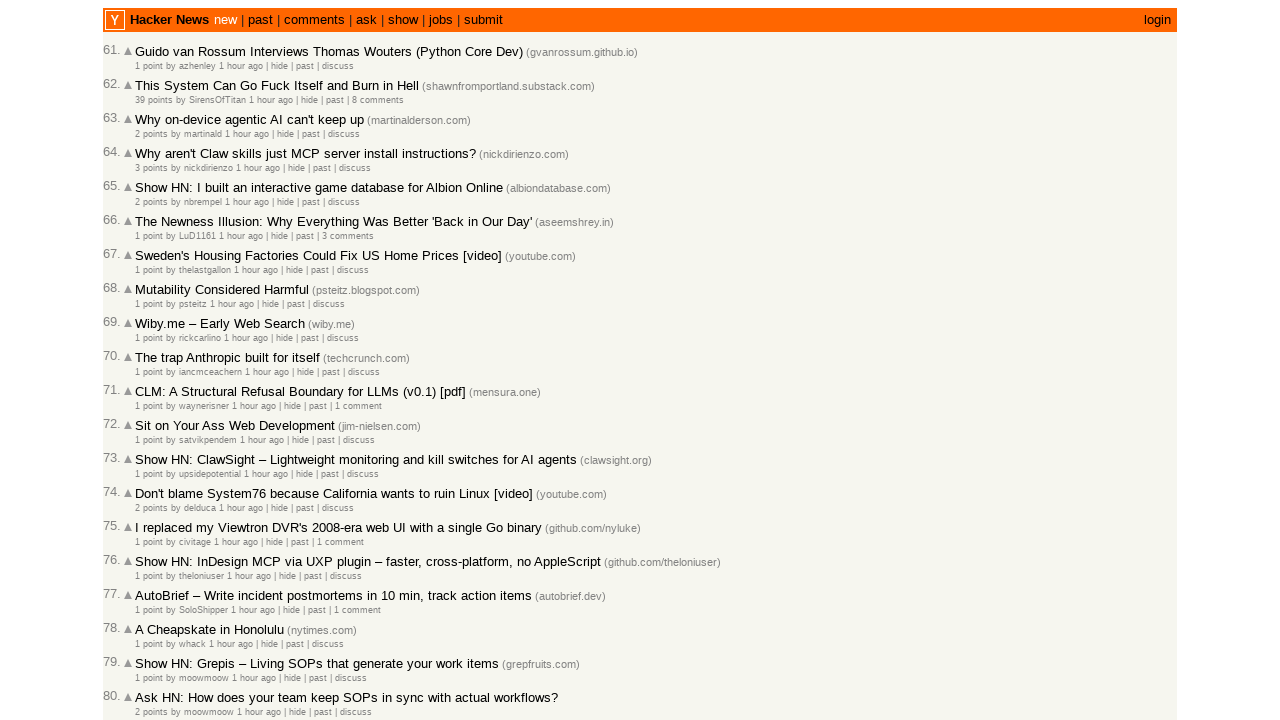

Clicked 'More' button (iteration 3) at (149, 616) on a.morelink
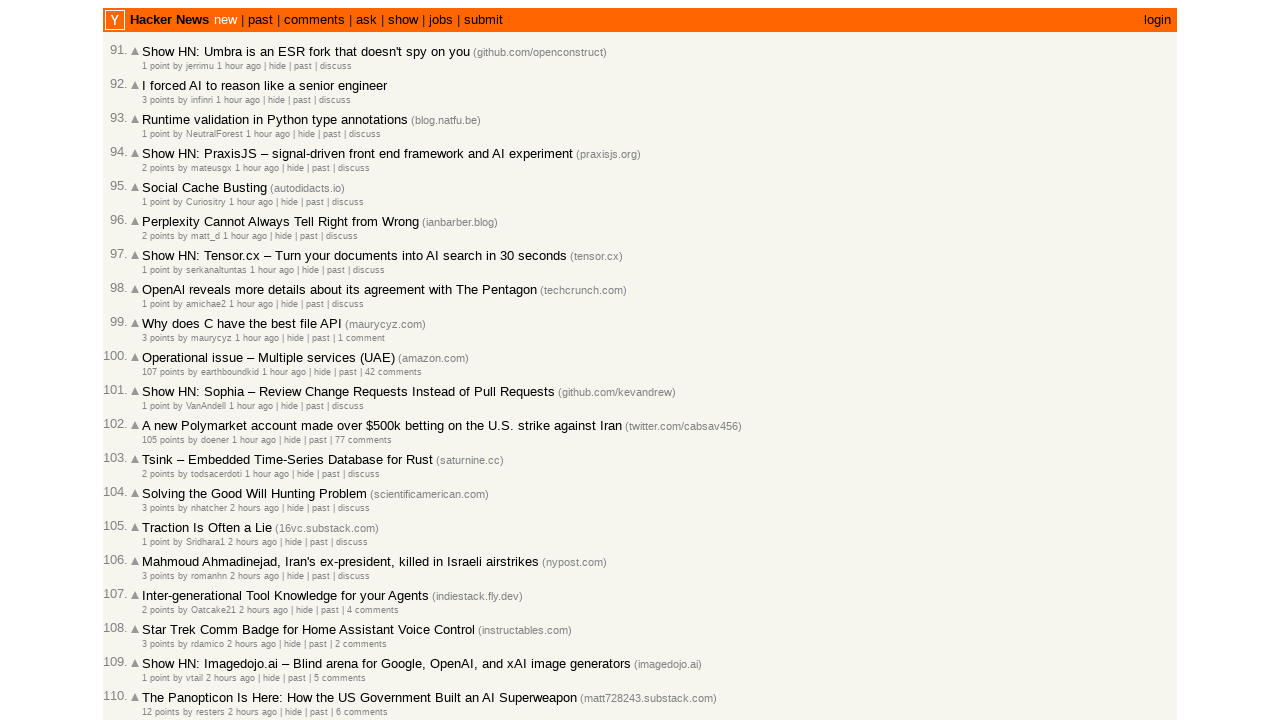

Waited for new articles to load after pagination
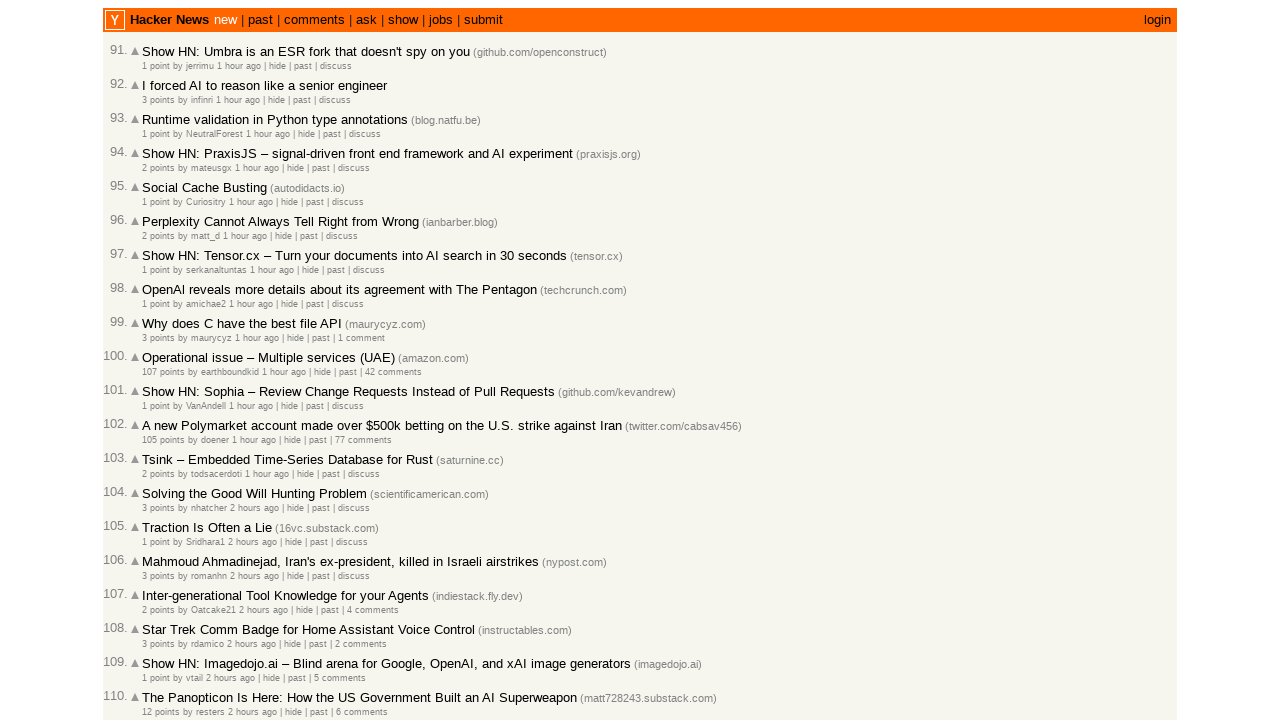

Verified articles remain visible after all pagination attempts
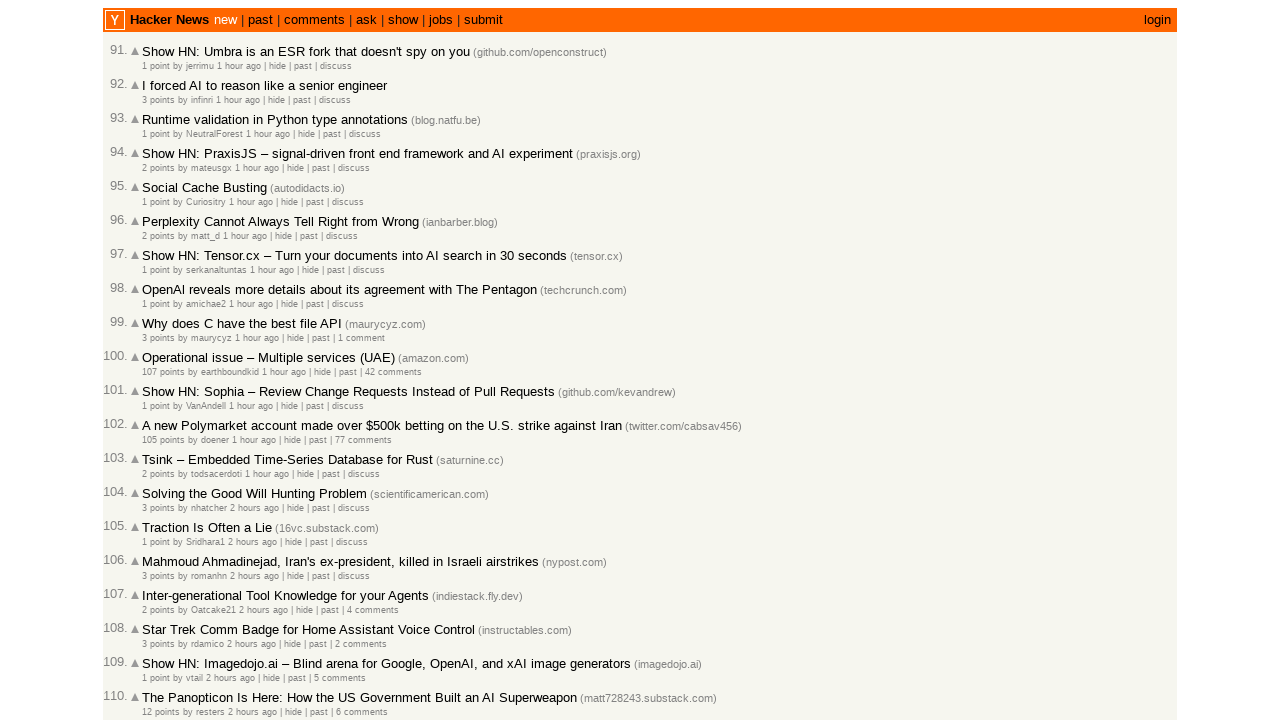

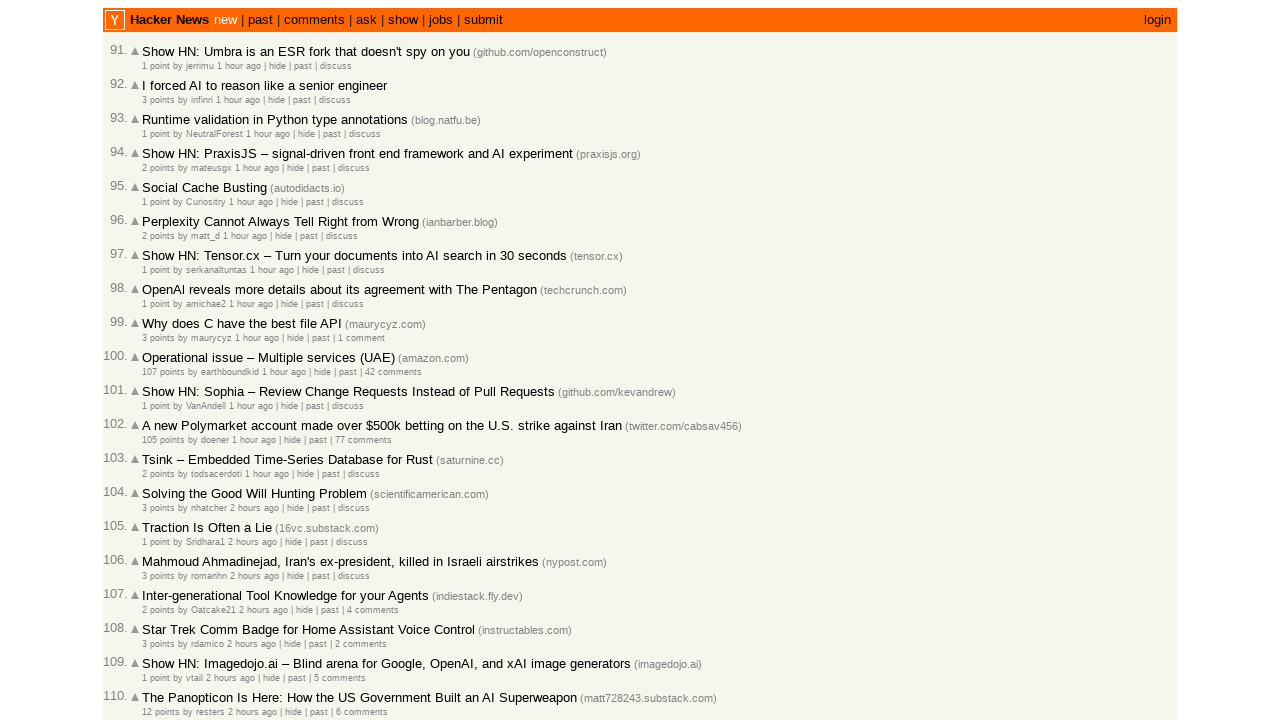